Tests navigation by clicking Browse Languages menu, then Start menu, and verifies the welcome heading is displayed

Starting URL: http://www.99-bottles-of-beer.net/

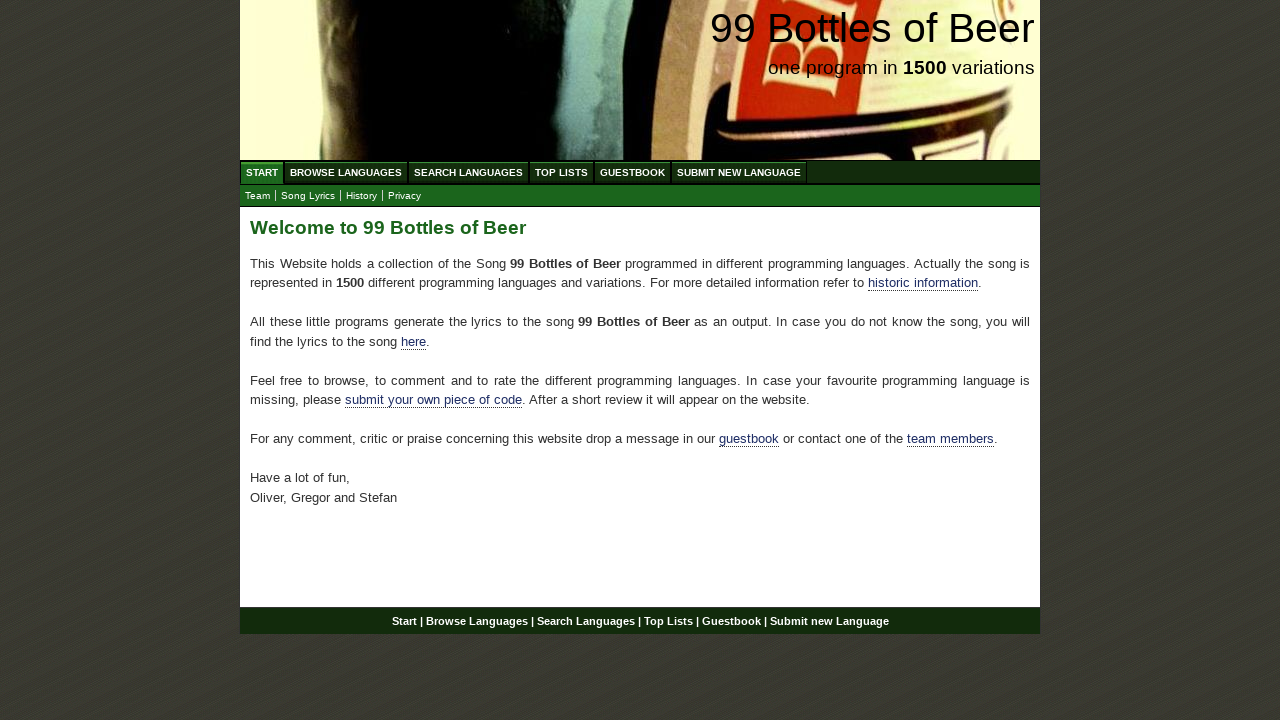

Clicked Browse Languages menu item at (346, 172) on a[href='/abc.html']
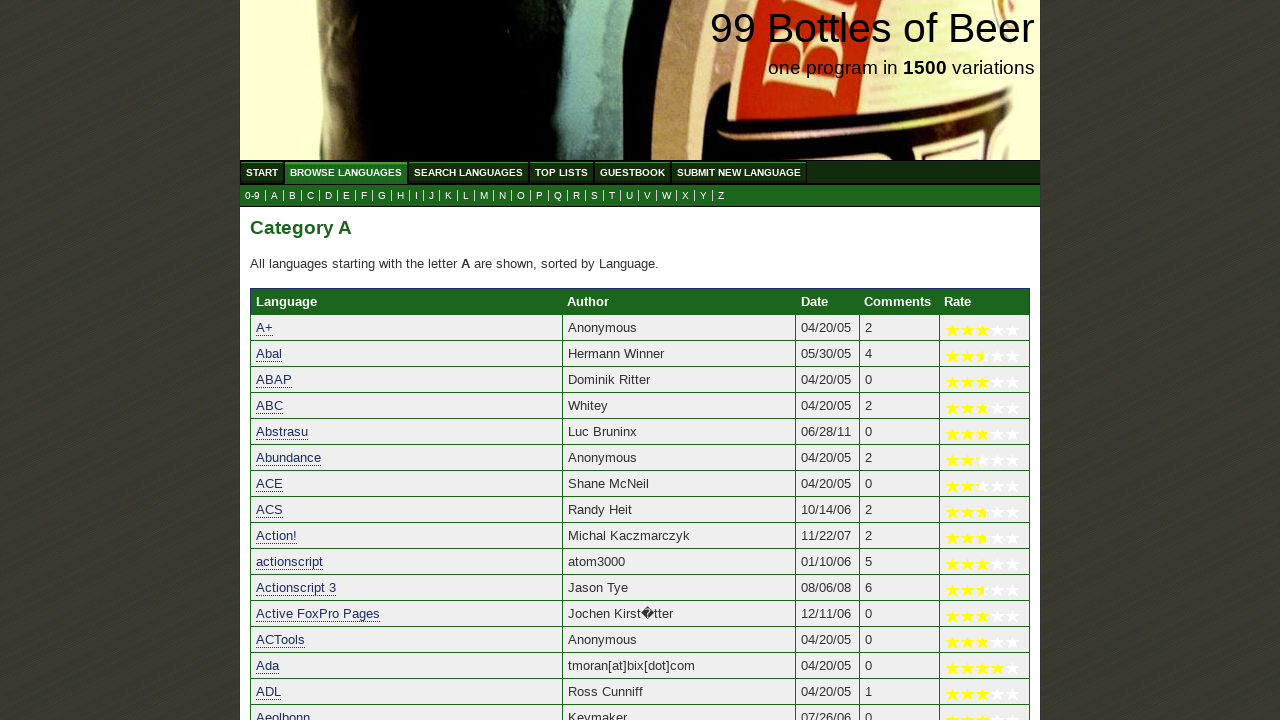

Clicked Start menu item to return to home at (262, 172) on a[href='/']
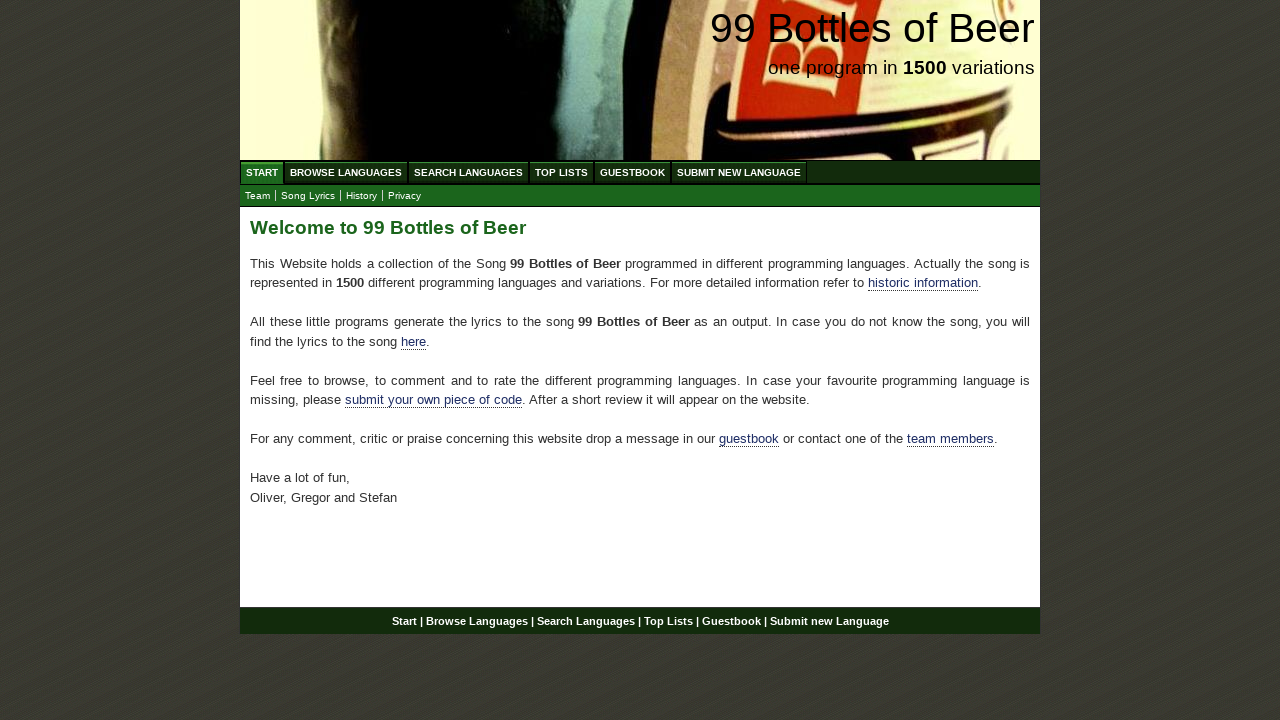

Located welcome heading element
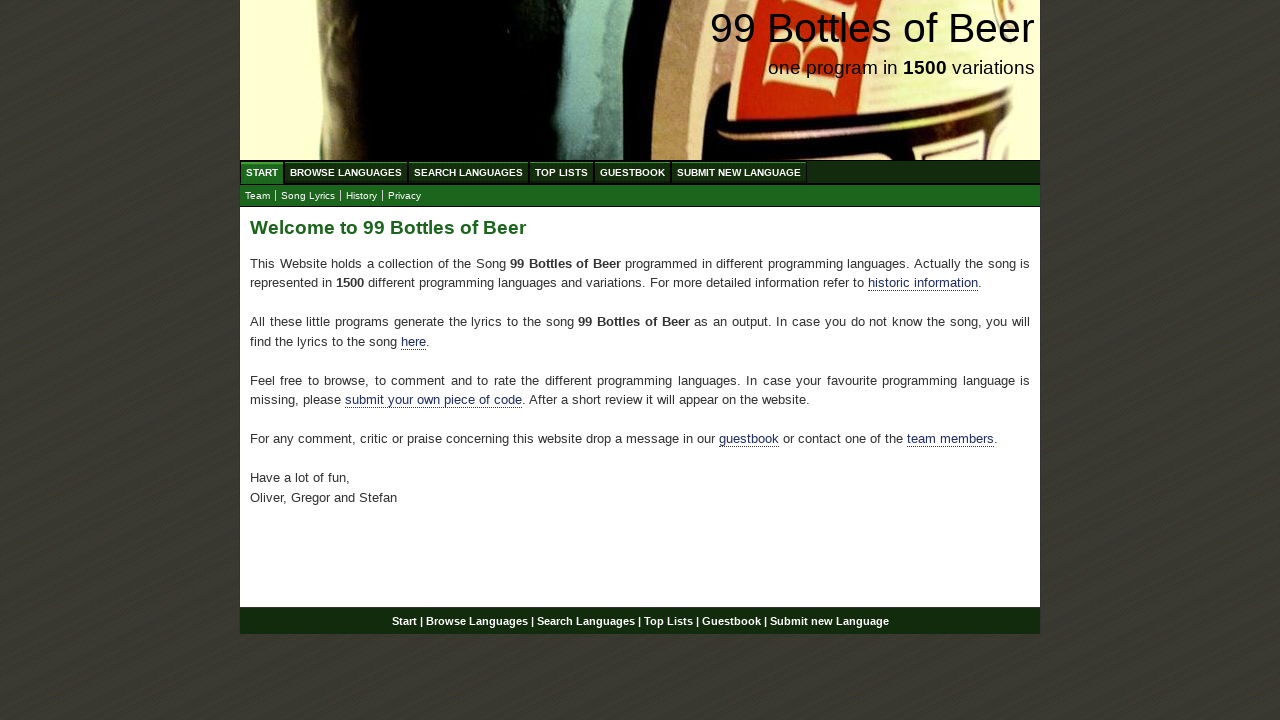

Verified welcome heading displays 'Welcome to 99 Bottles of Beer'
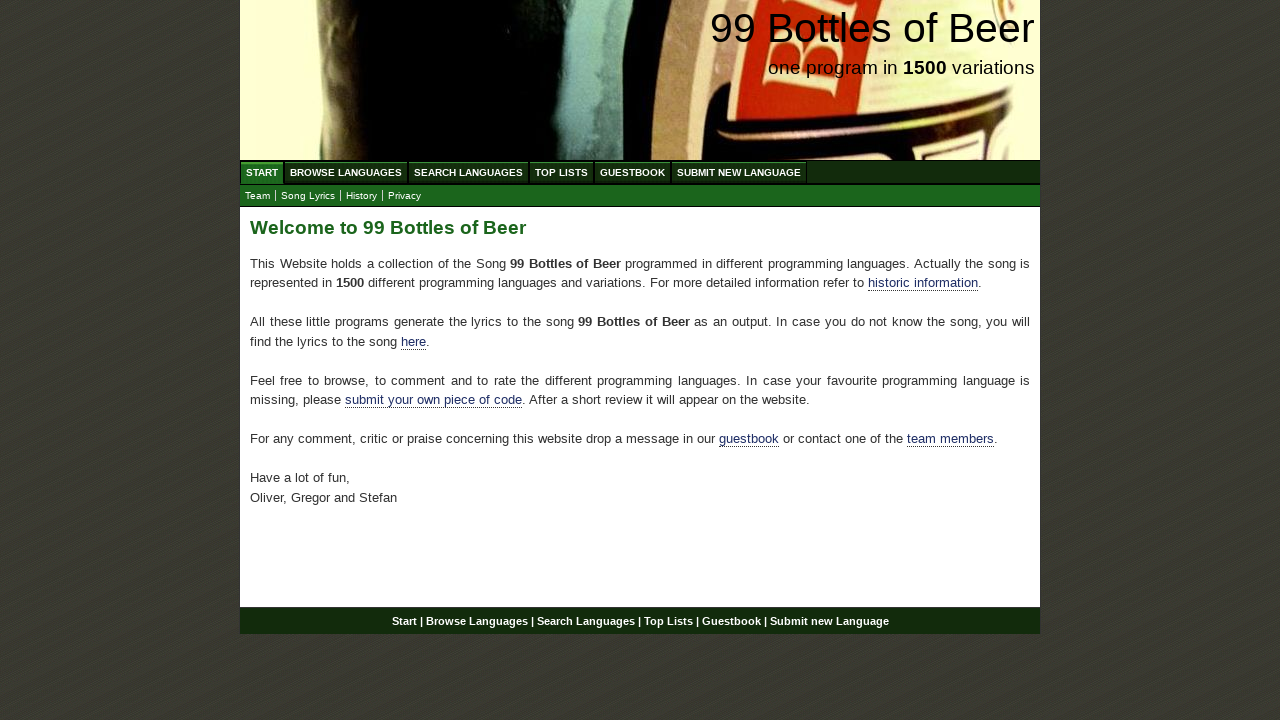

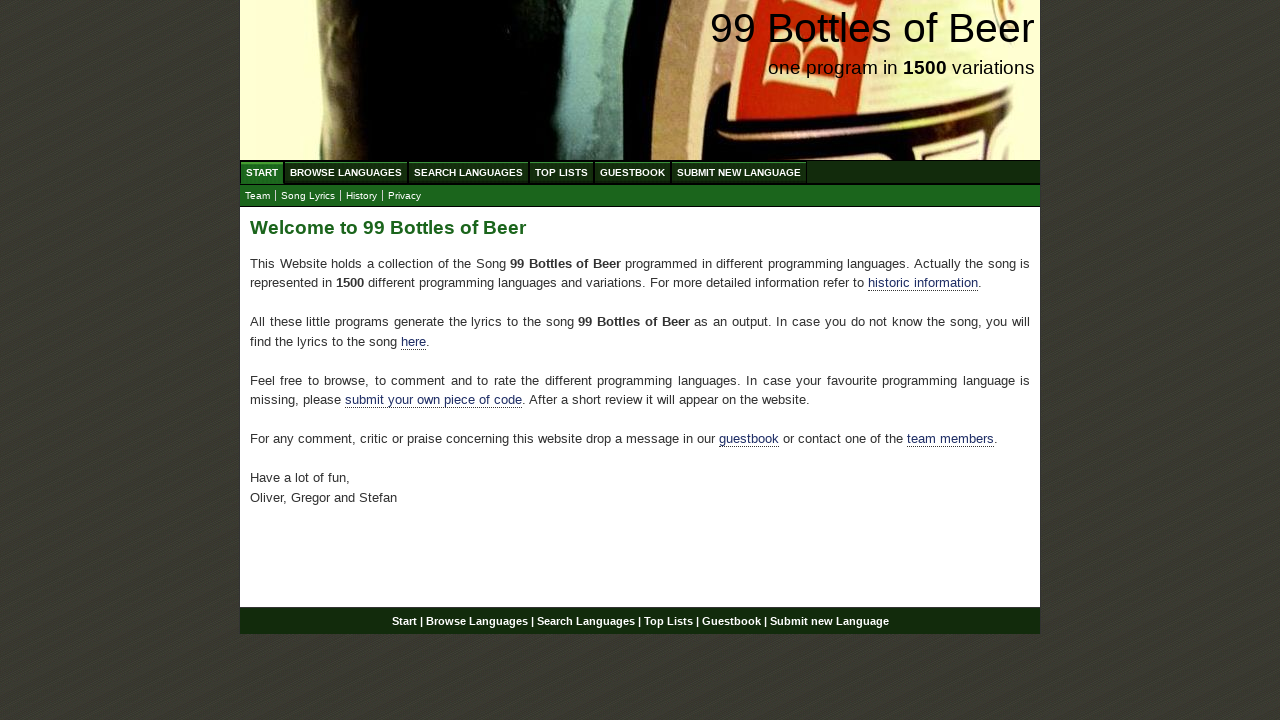